Tests different button click interactions including double-click, right-click (context click), and normal click on the buttons page

Starting URL: https://demoqa.com/buttons

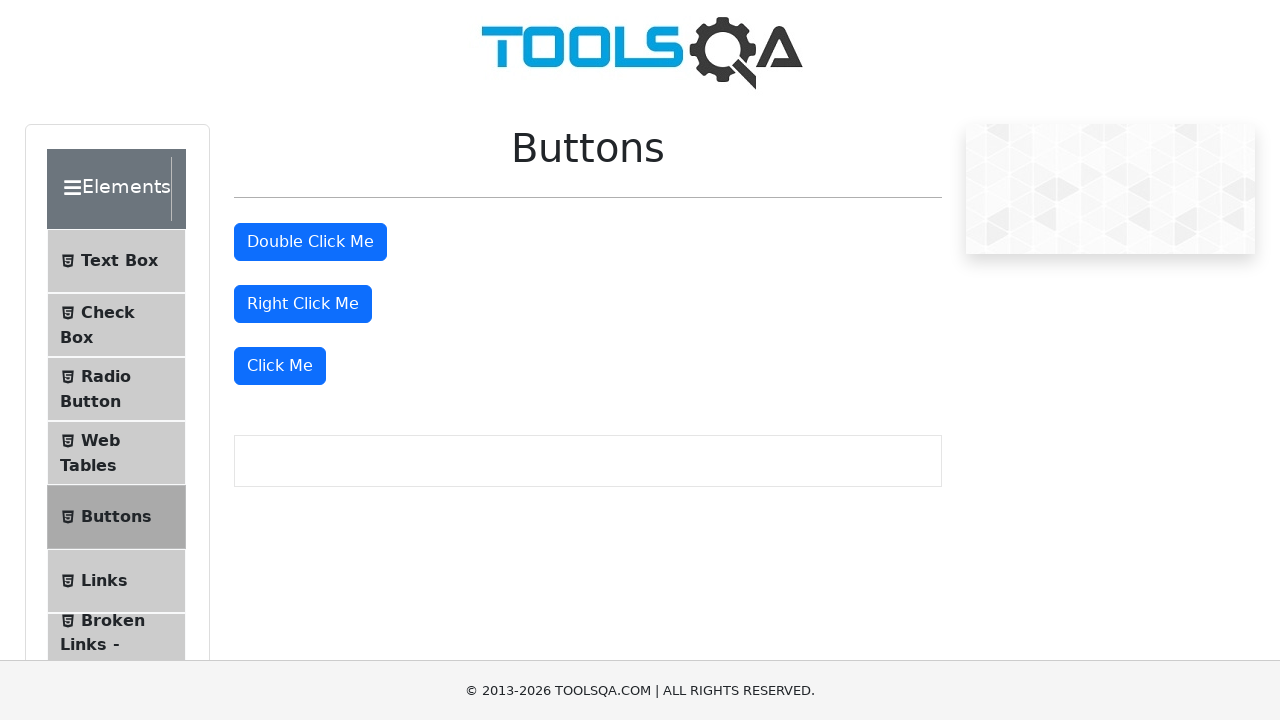

Located all button elements on the page
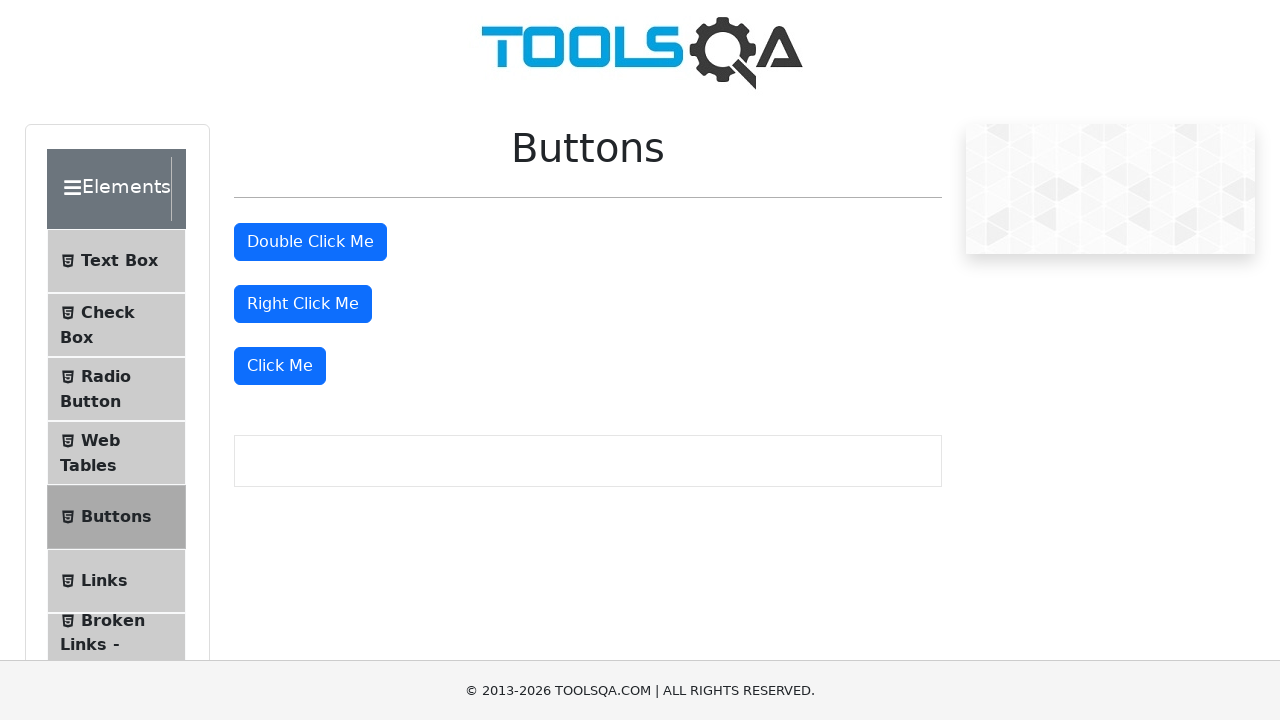

Double-clicked the double-click button at (310, 242) on button >> nth=1
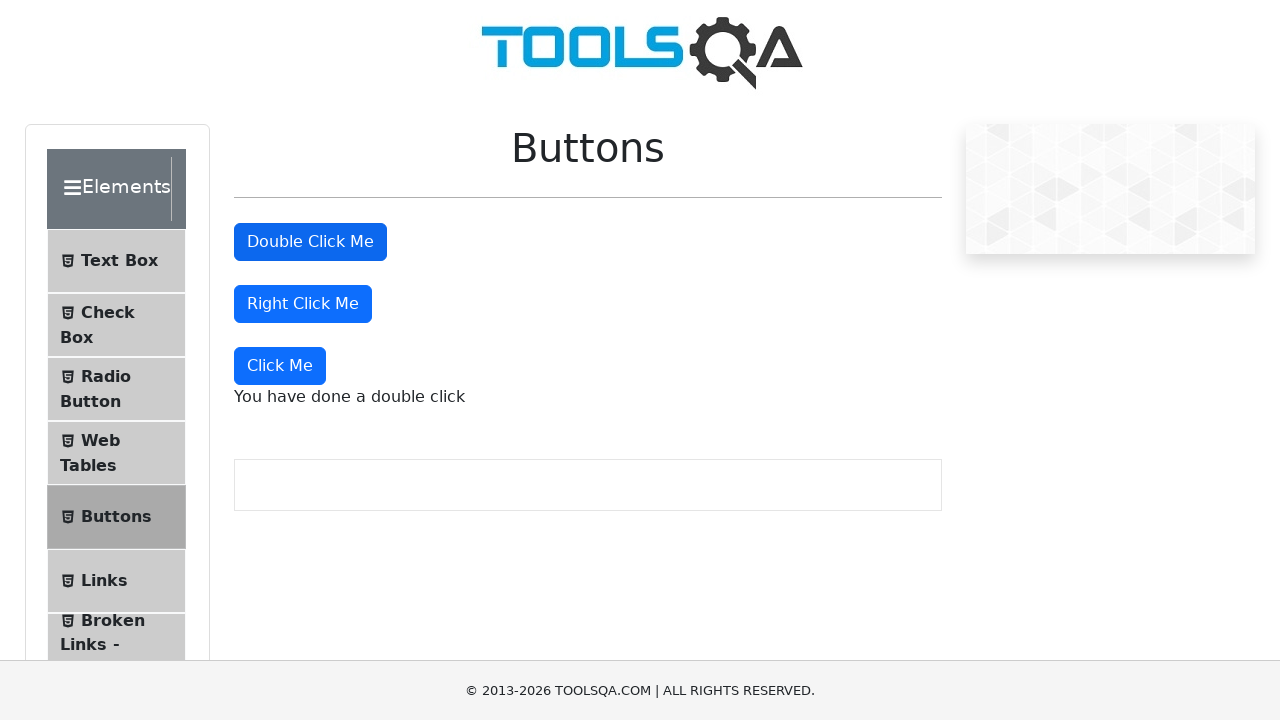

Right-clicked the right-click button at (303, 304) on button >> nth=2
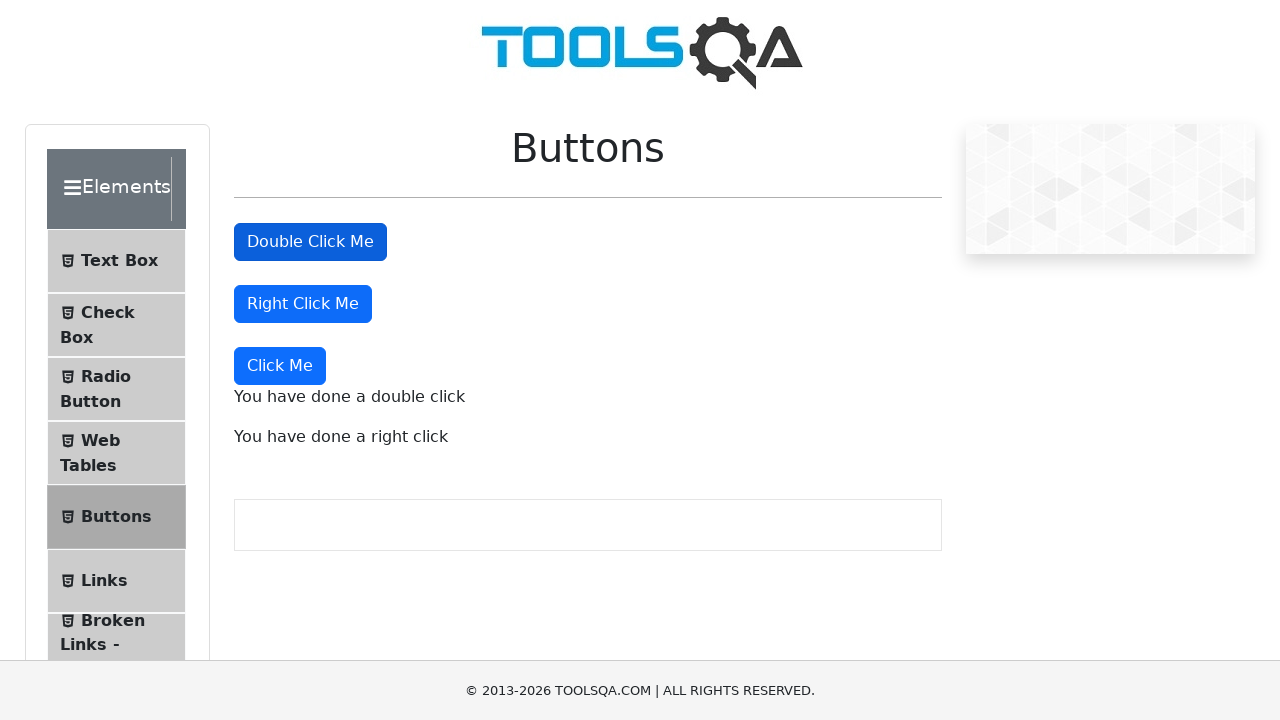

Clicked the click me button with normal click at (280, 366) on button >> nth=3
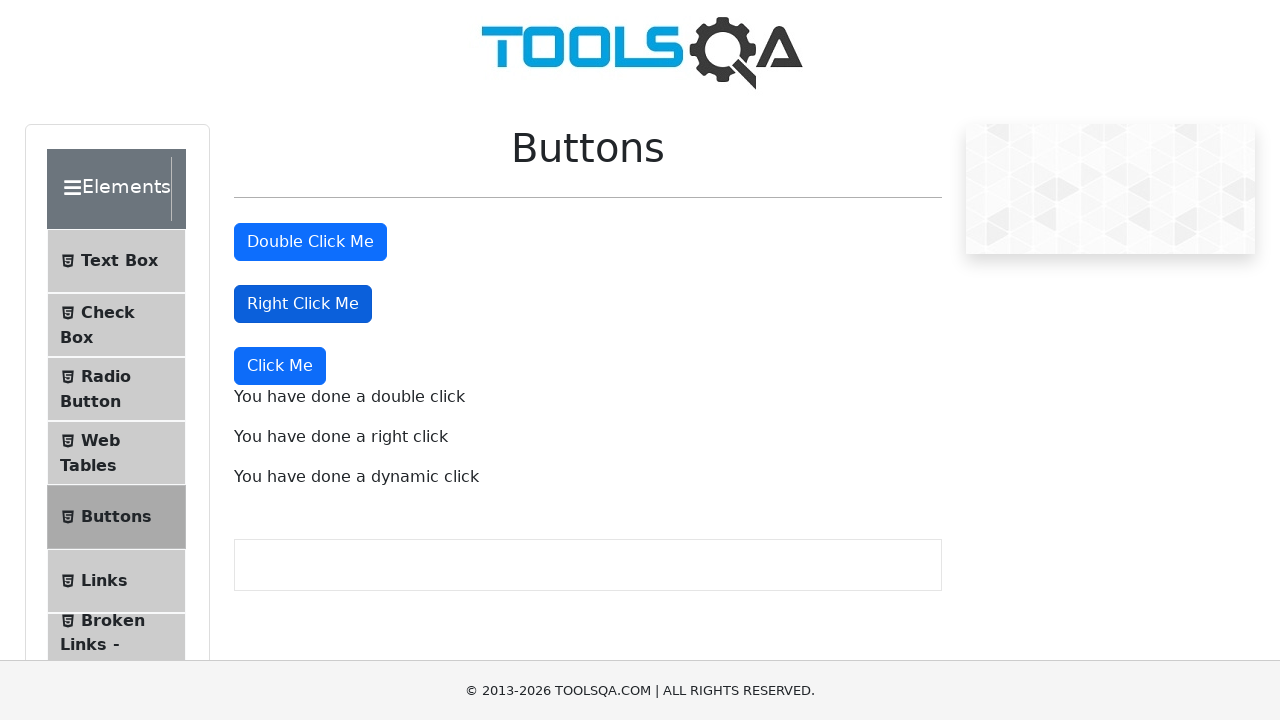

Double-click message appeared
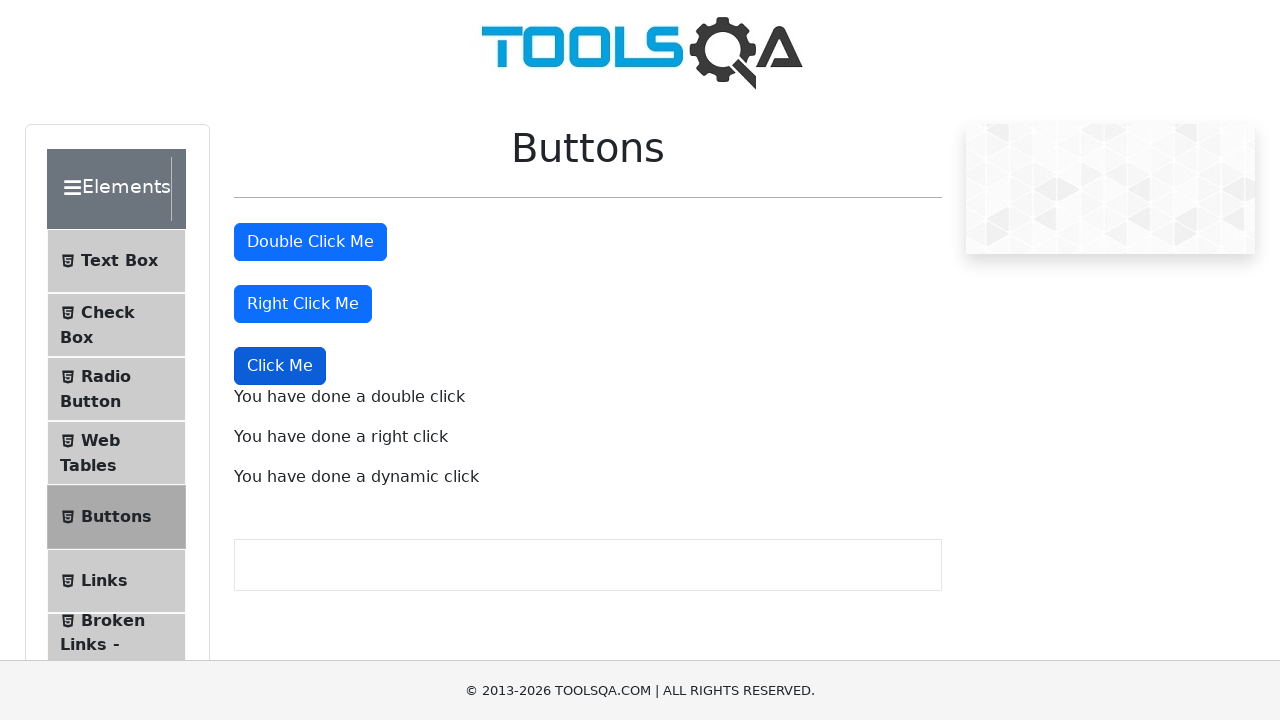

Right-click message appeared
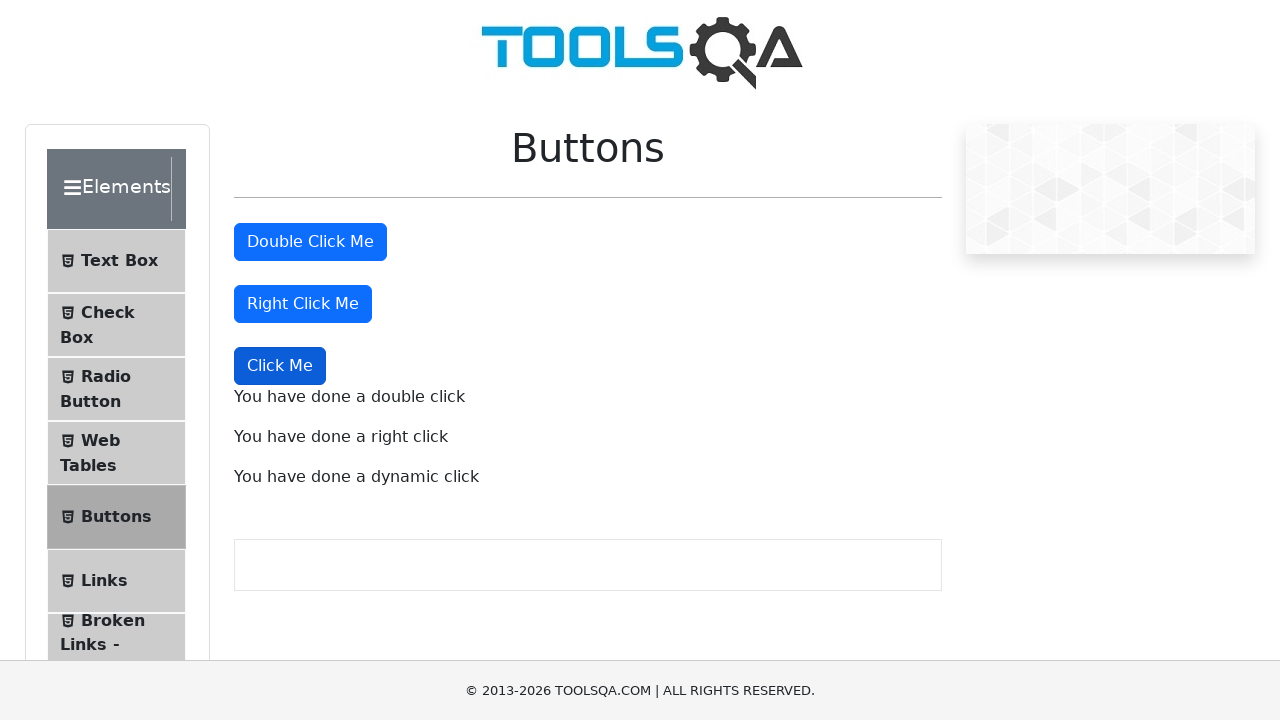

Normal click message appeared
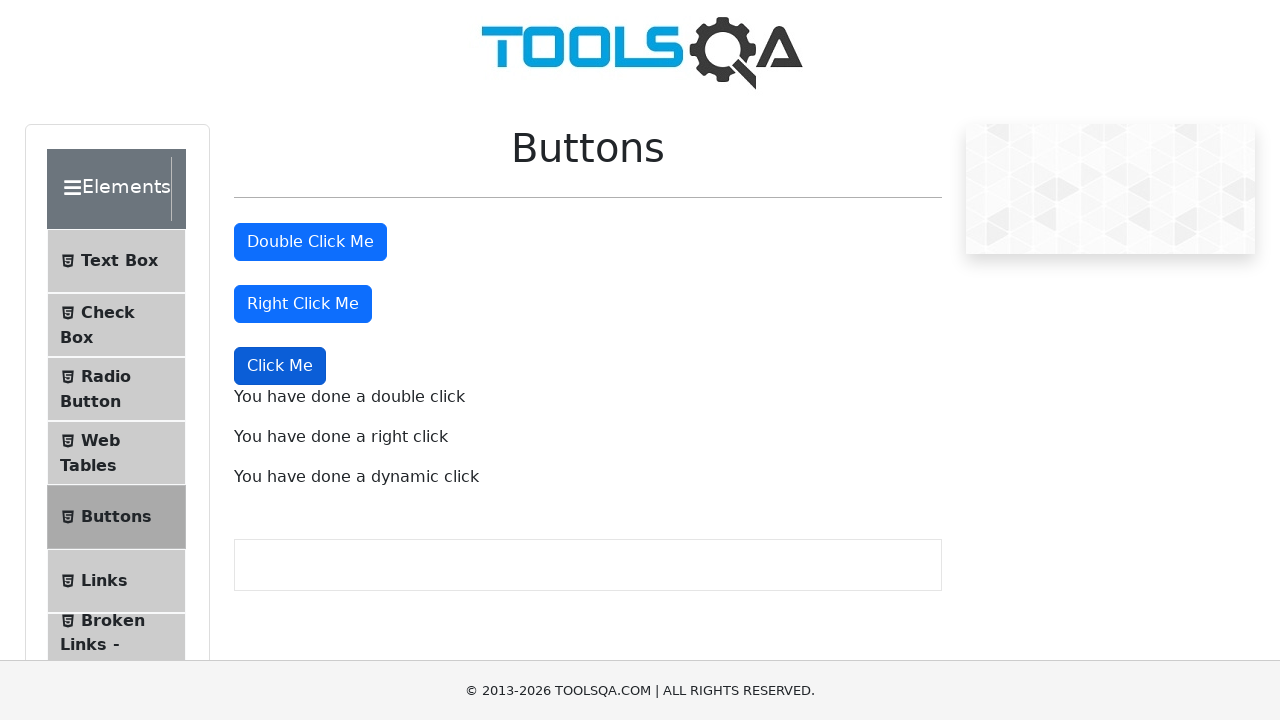

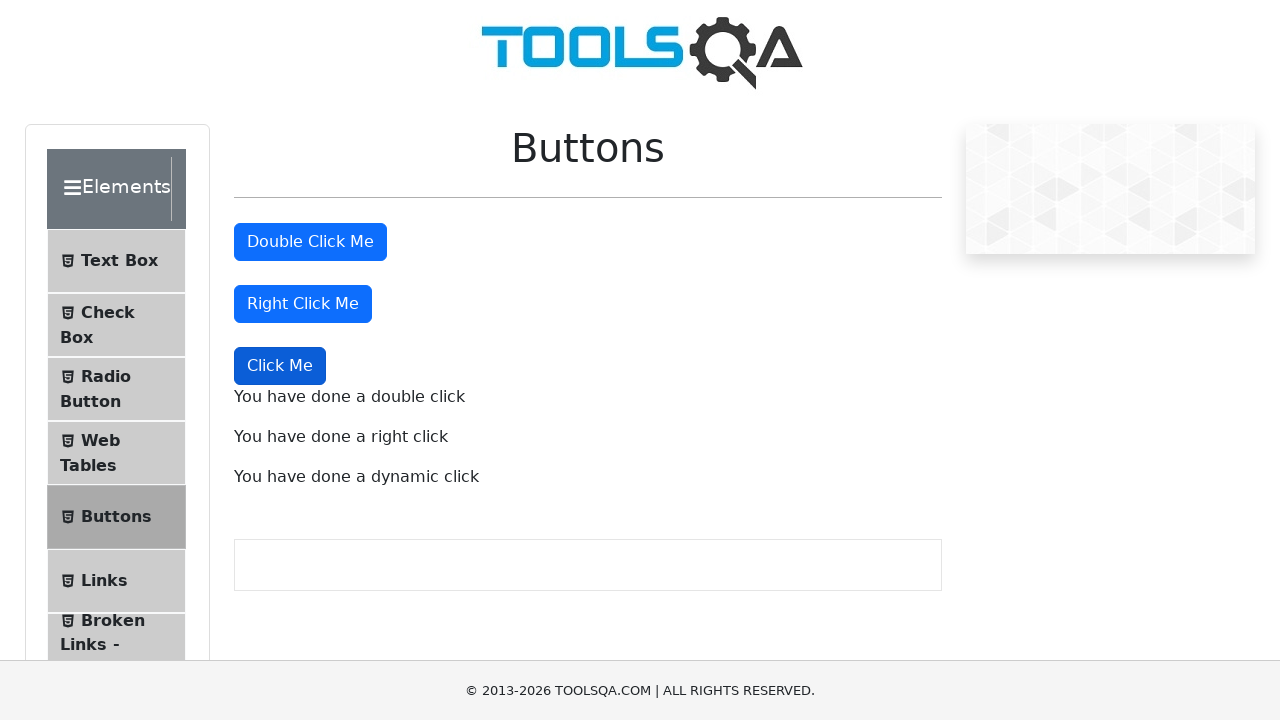